Opens Target Circle page and verifies that the page displays the expected number of benefit cells

Starting URL: https://www.target.com/circle

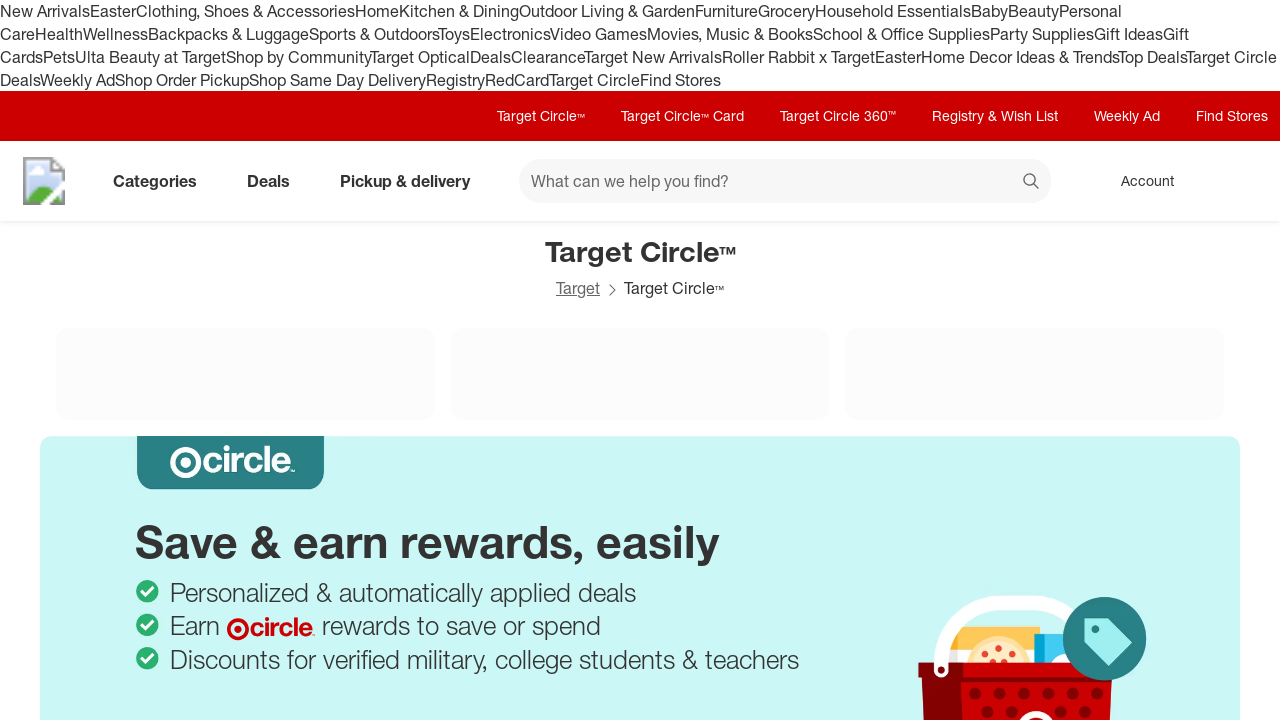

Navigated to Target Circle page
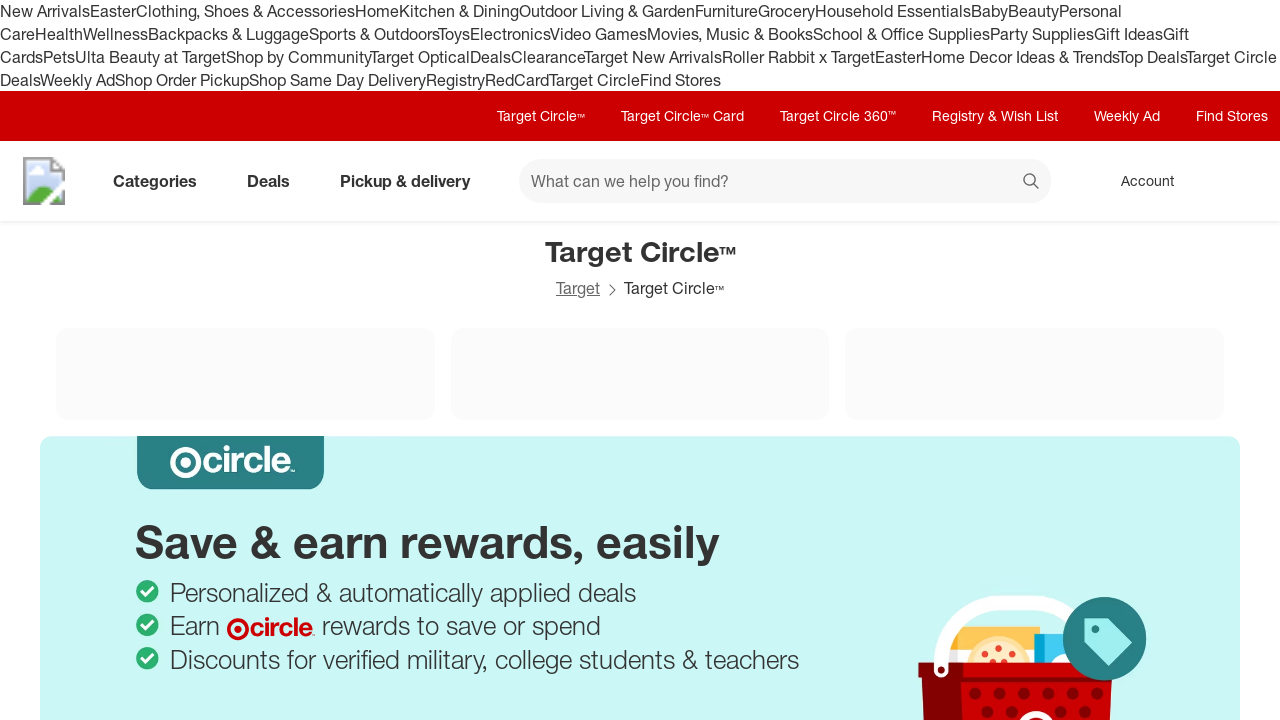

Benefit cells selector loaded and is available
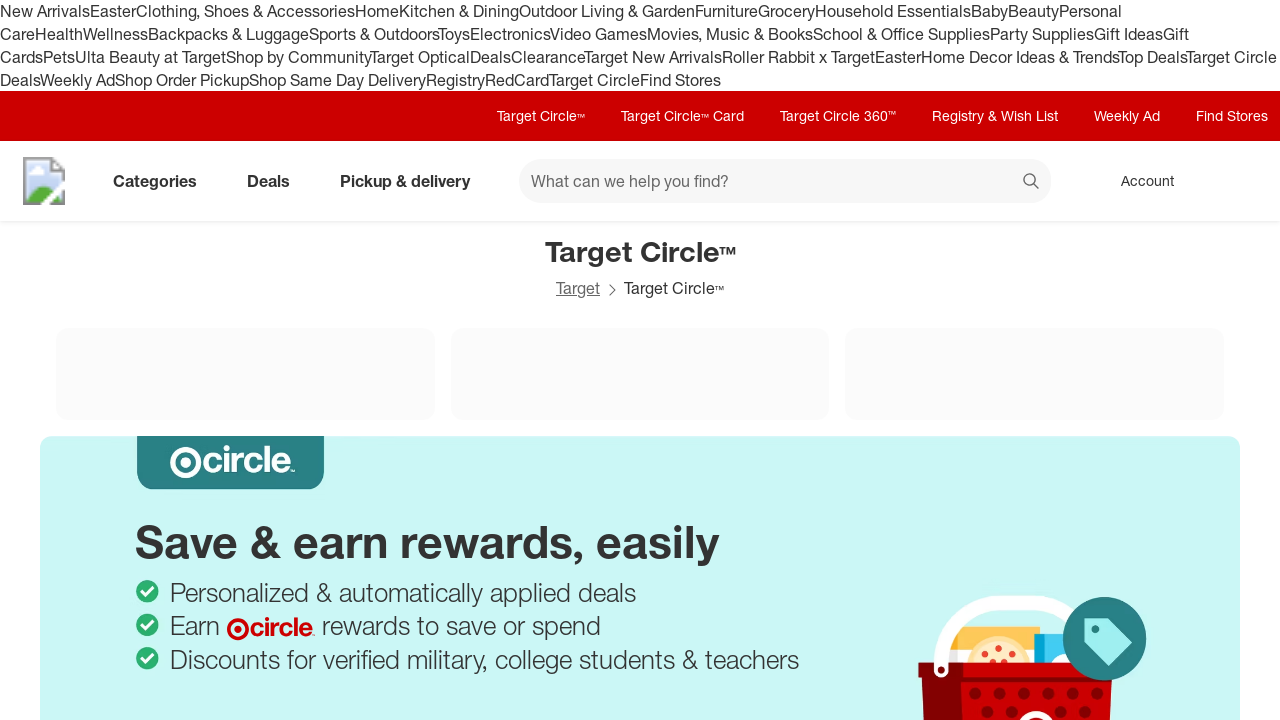

Located all benefit cells on the page
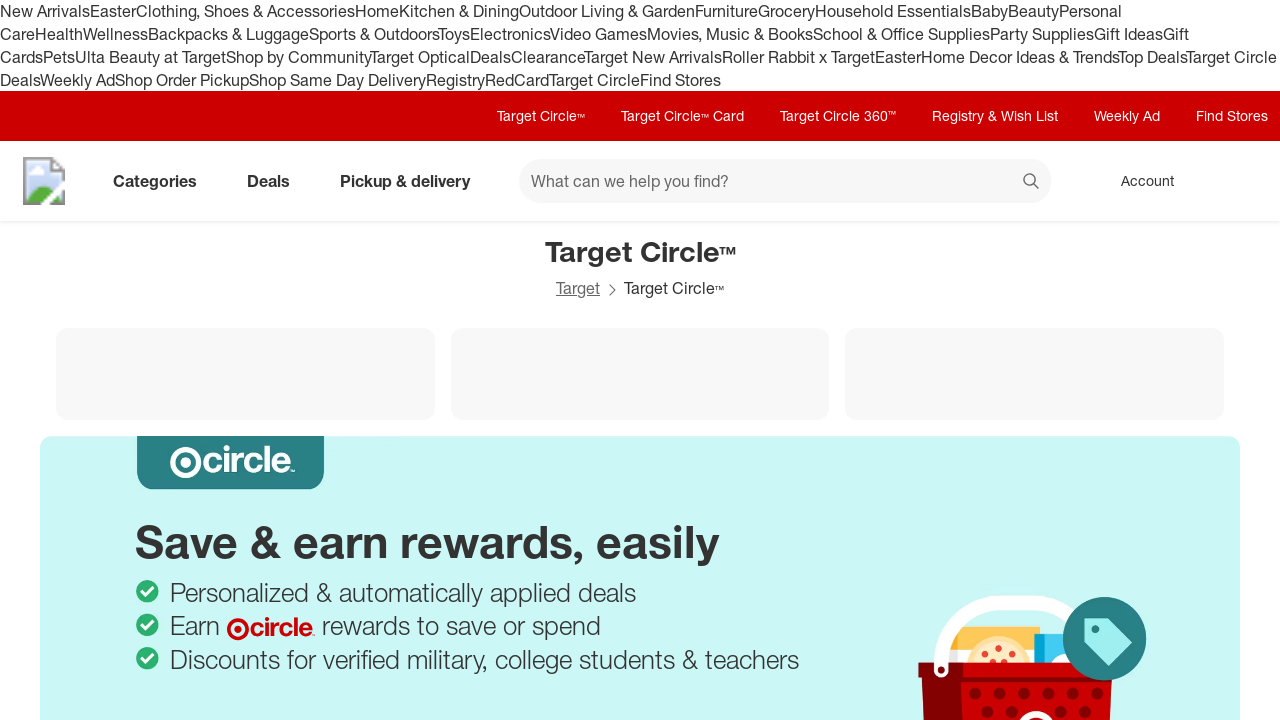

First benefit cell is now visible
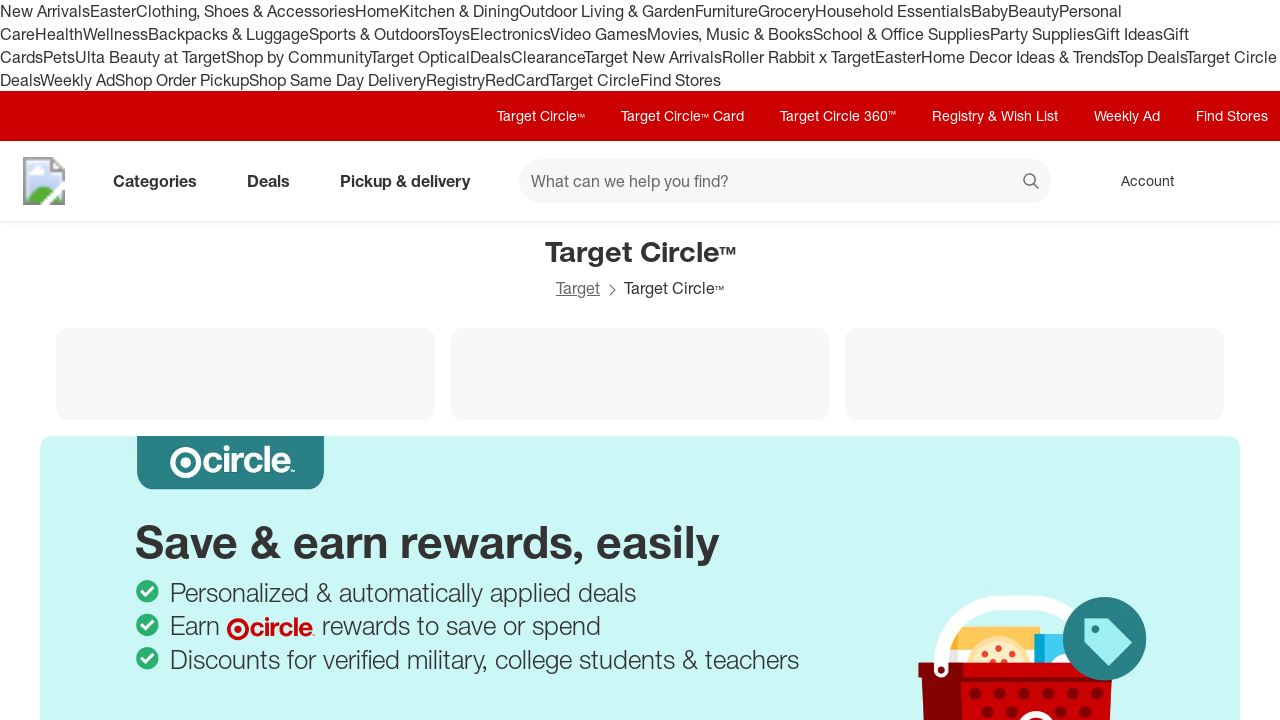

Verified page displays 3 benefit cells
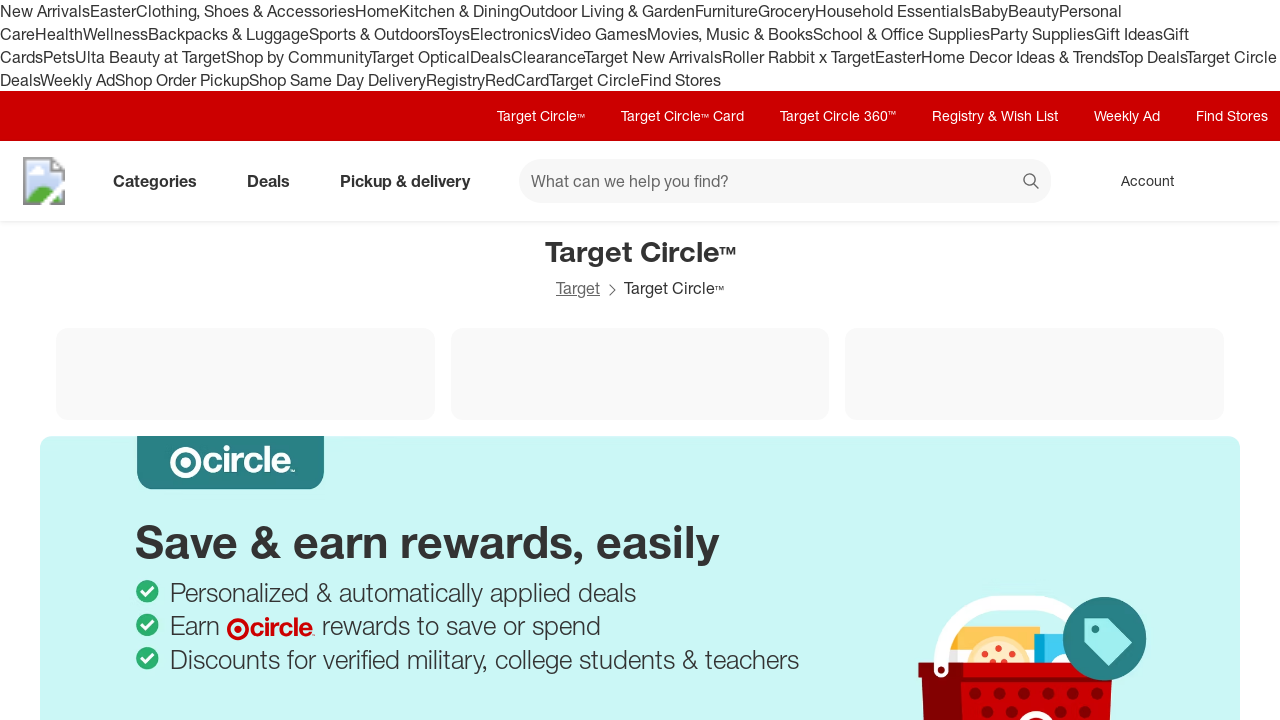

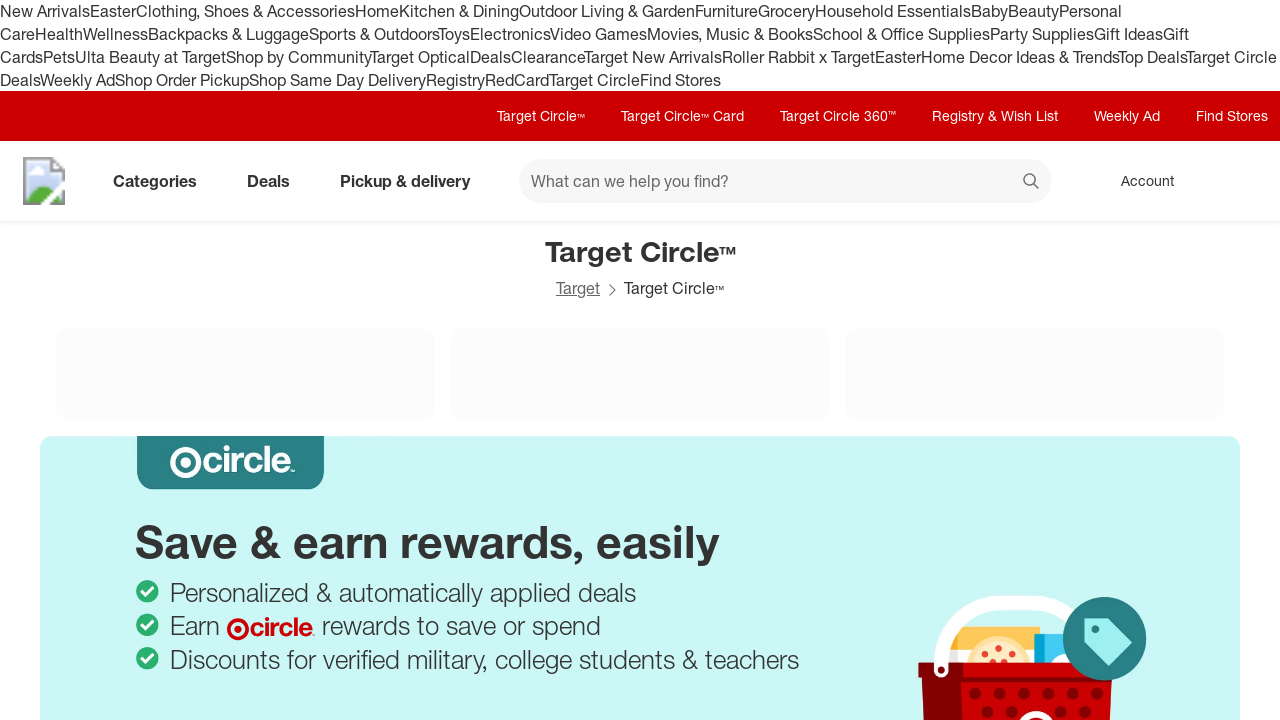